Tests navigation to the Elements section by clicking on the Elements card and verifying the URL changes correctly

Starting URL: https://demoqa.com/

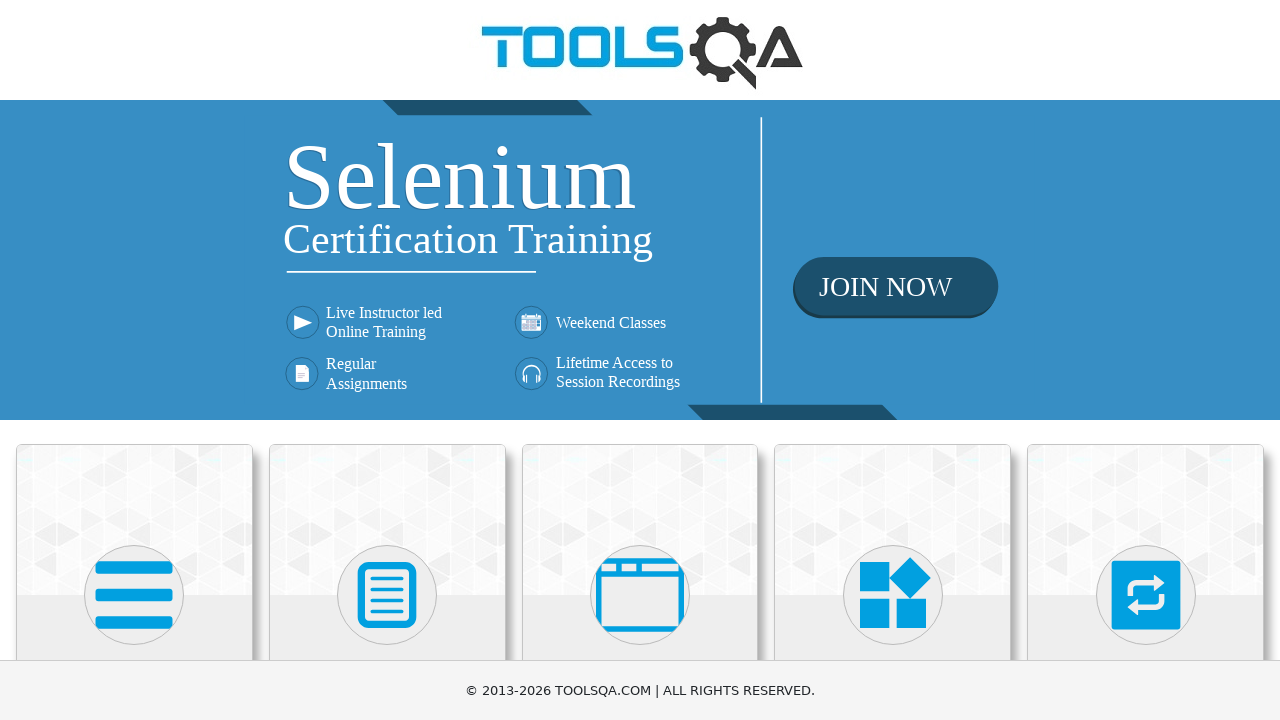

Clicked on the Elements card at (134, 360) on .card-body:has-text('Elements')
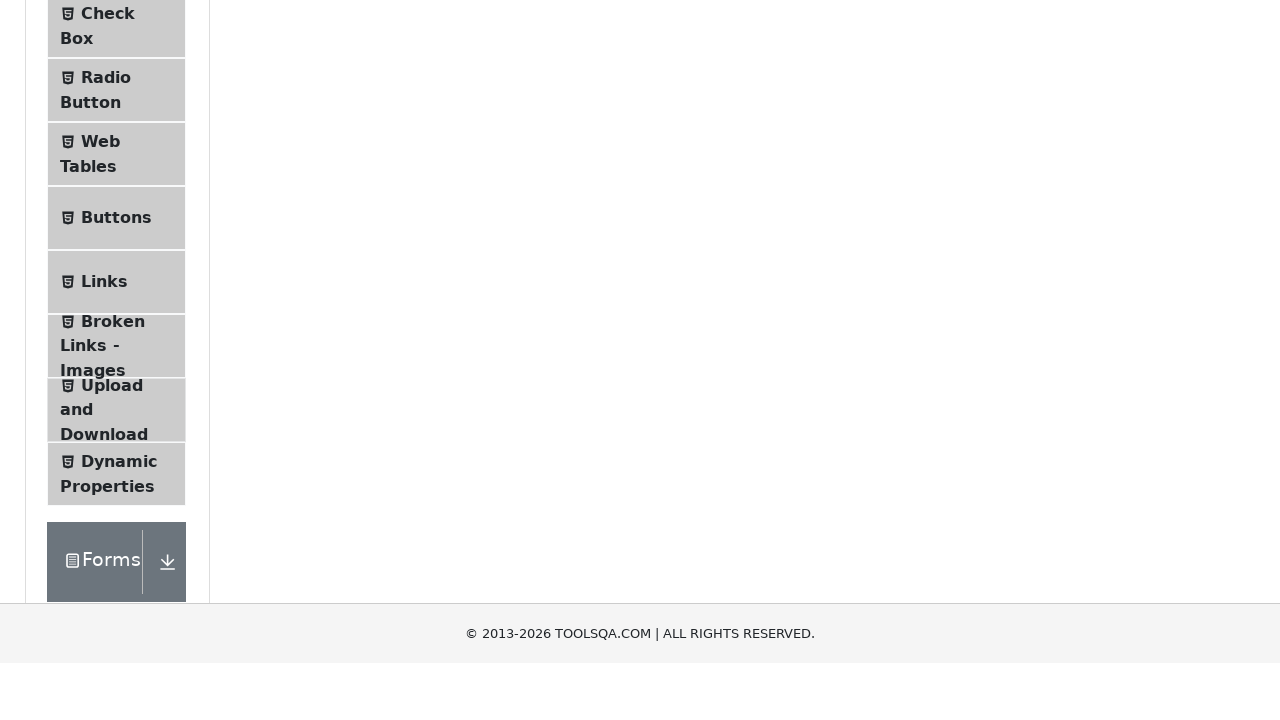

Verified navigation to Elements page at https://demoqa.com/elements
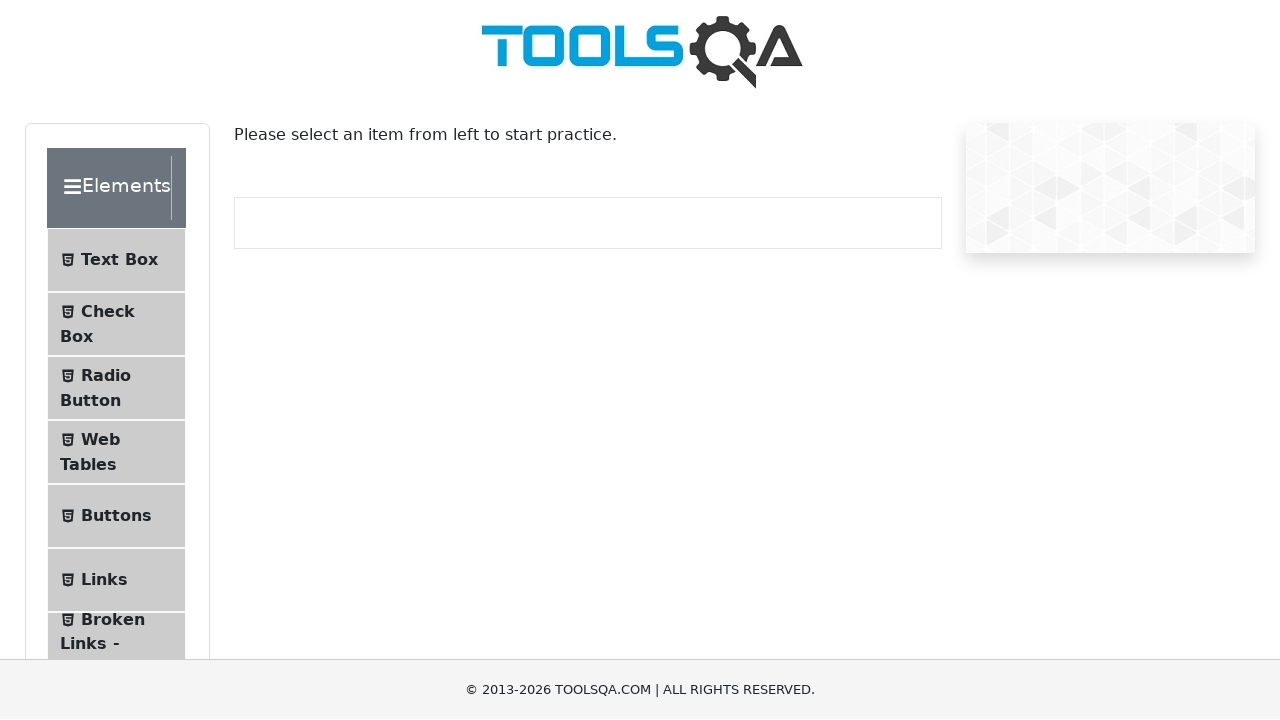

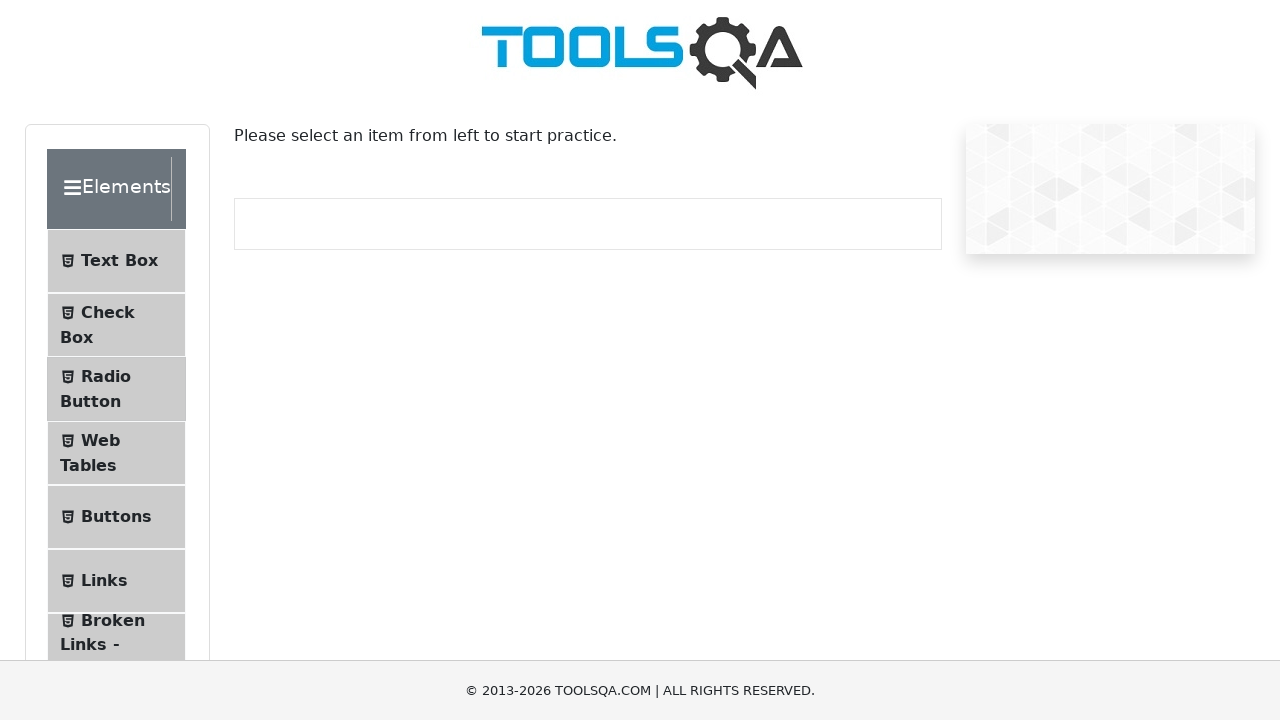